Tests autosuggestive dropdown functionality by typing "ind" and selecting "India" from the suggestions

Starting URL: https://rahulshettyacademy.com/dropdownsPractise/

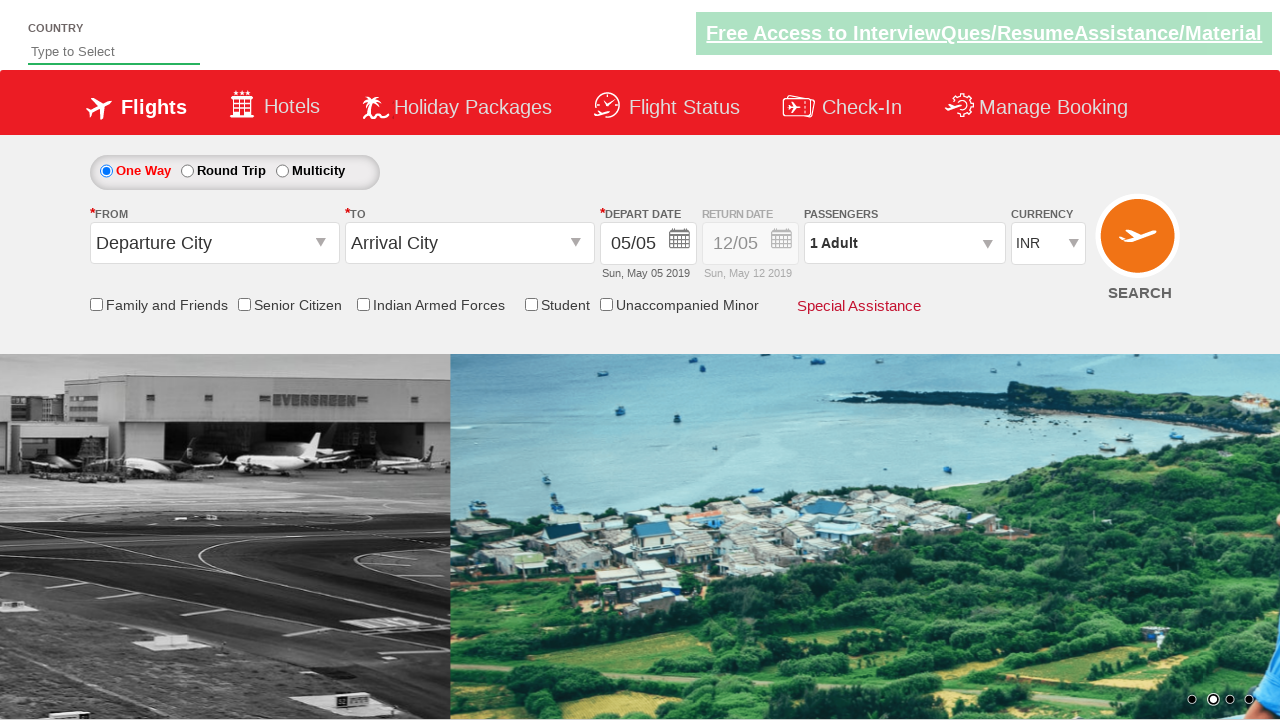

Typed 'ind' in the autosuggest field on #autosuggest
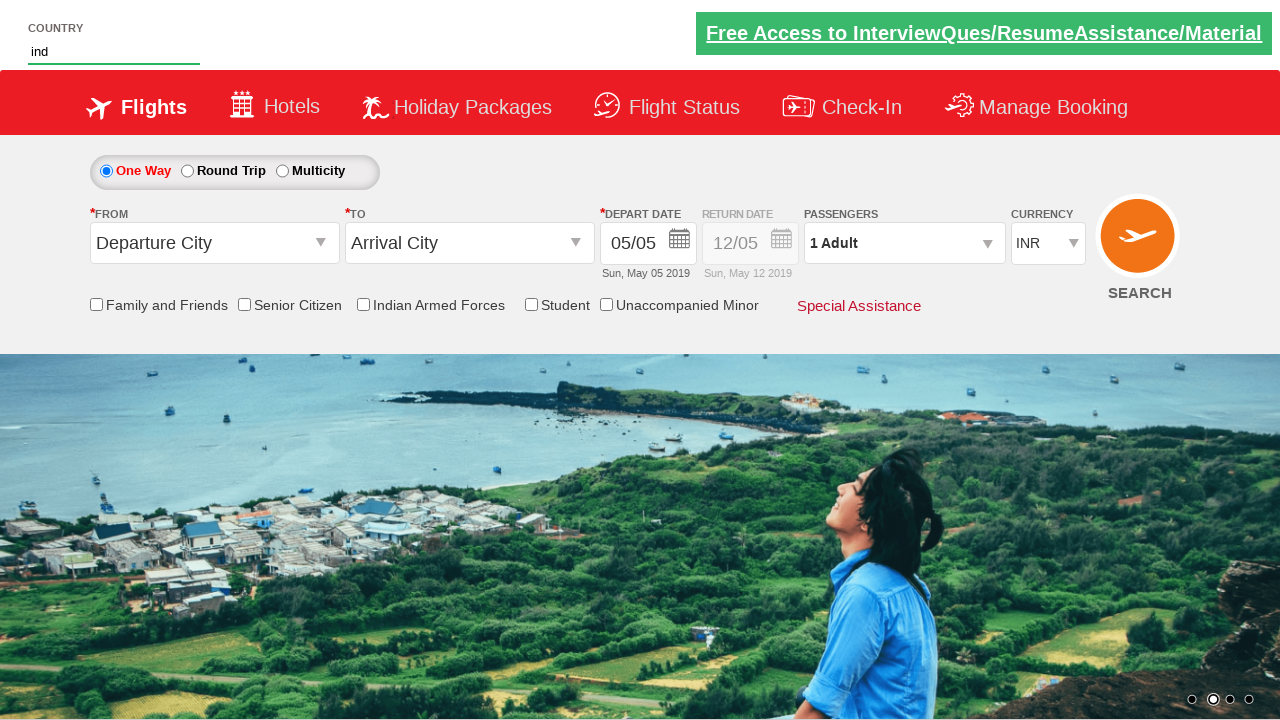

Dropdown options appeared after typing 'ind'
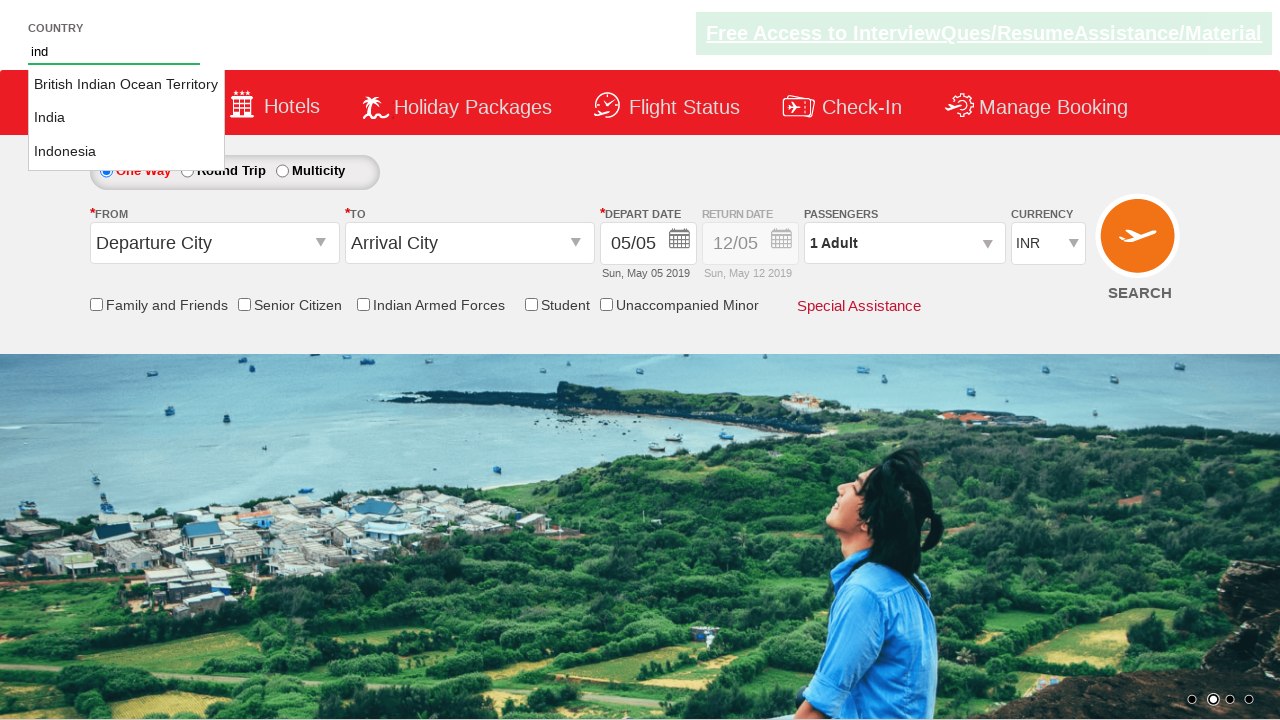

Retrieved all dropdown option elements
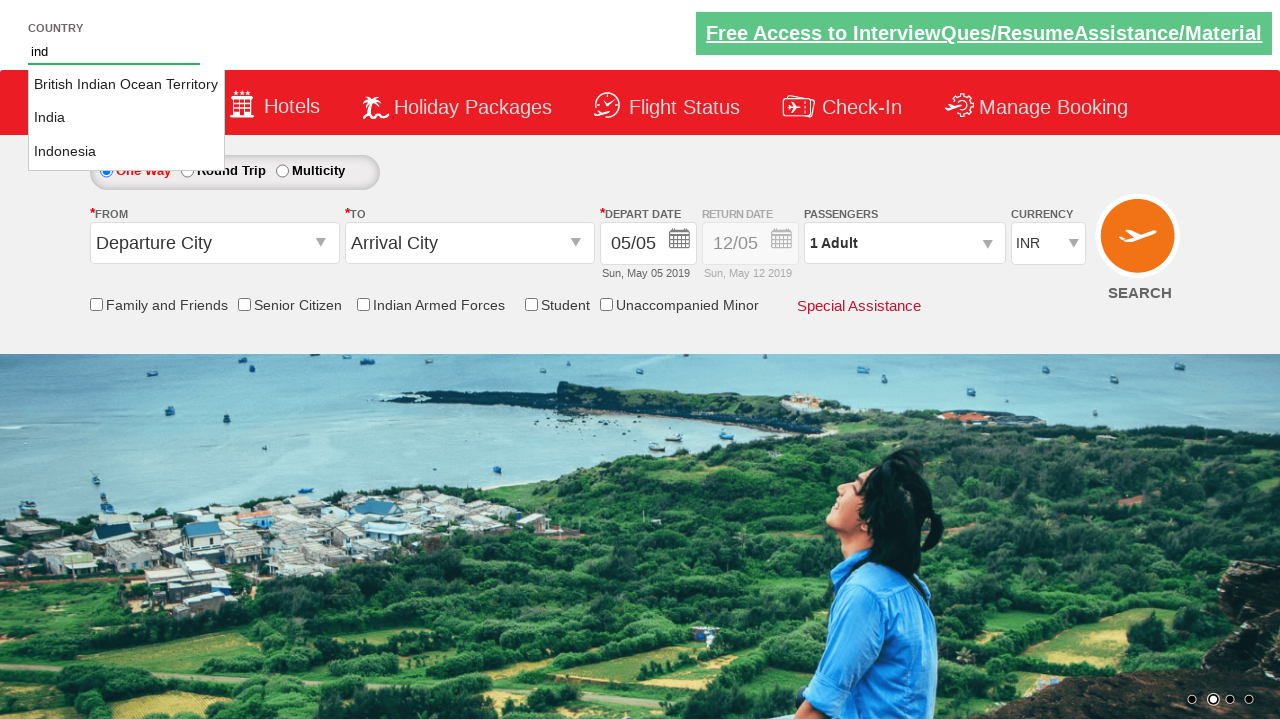

Selected 'India' from the autosuggestive dropdown at (126, 118) on li.ui-menu-item a >> nth=1
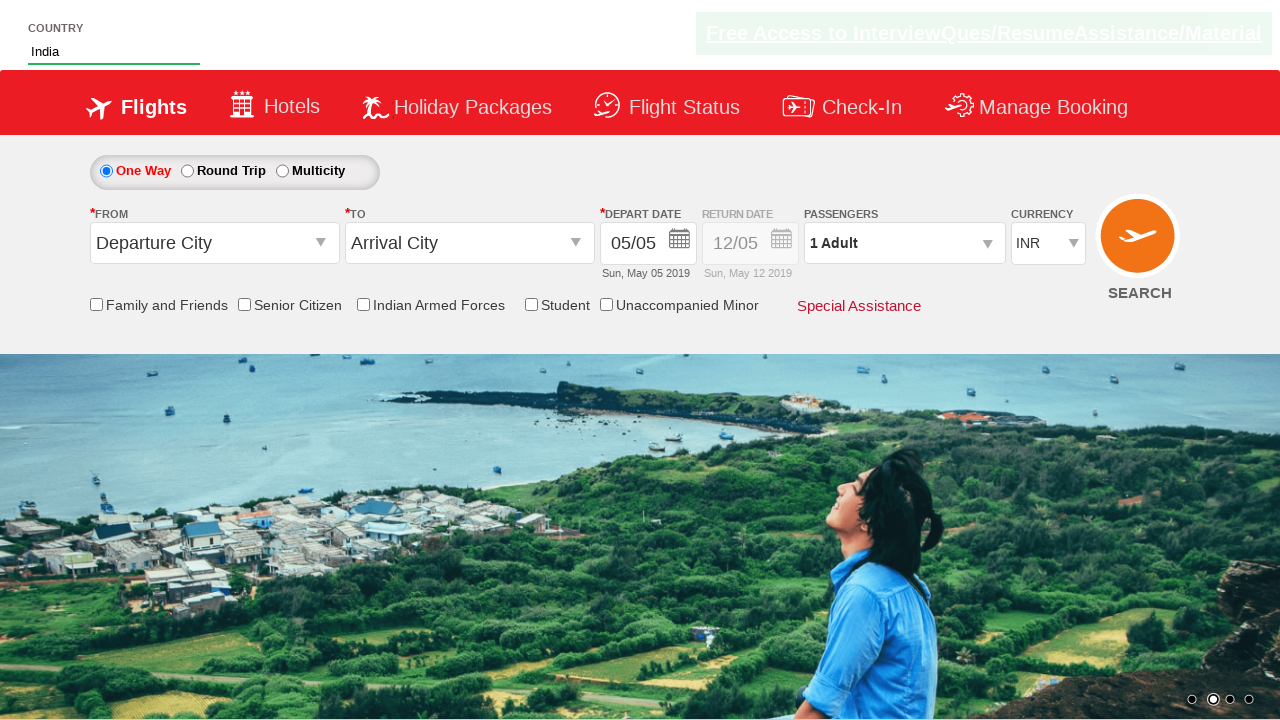

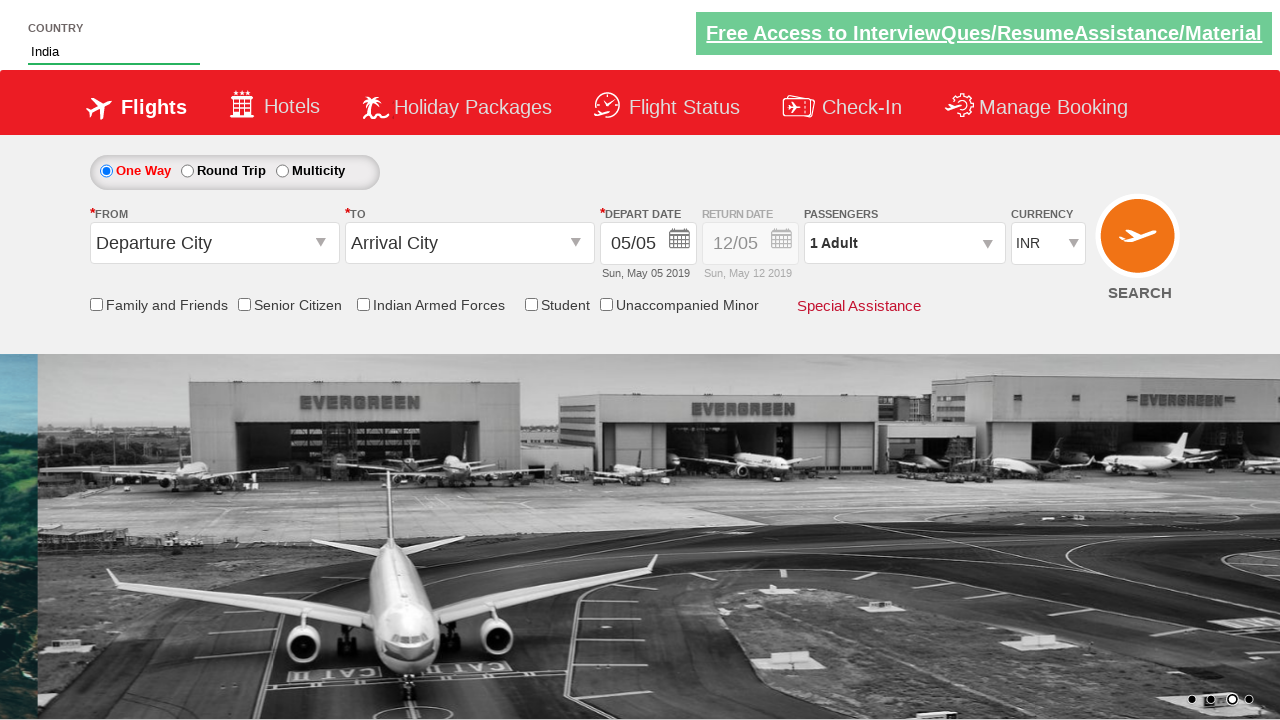